Tests navigation to the Team section by clicking the Team button in the menu.

Starting URL: https://mr-usackiy.github.io/amici-D-italia/index.html#

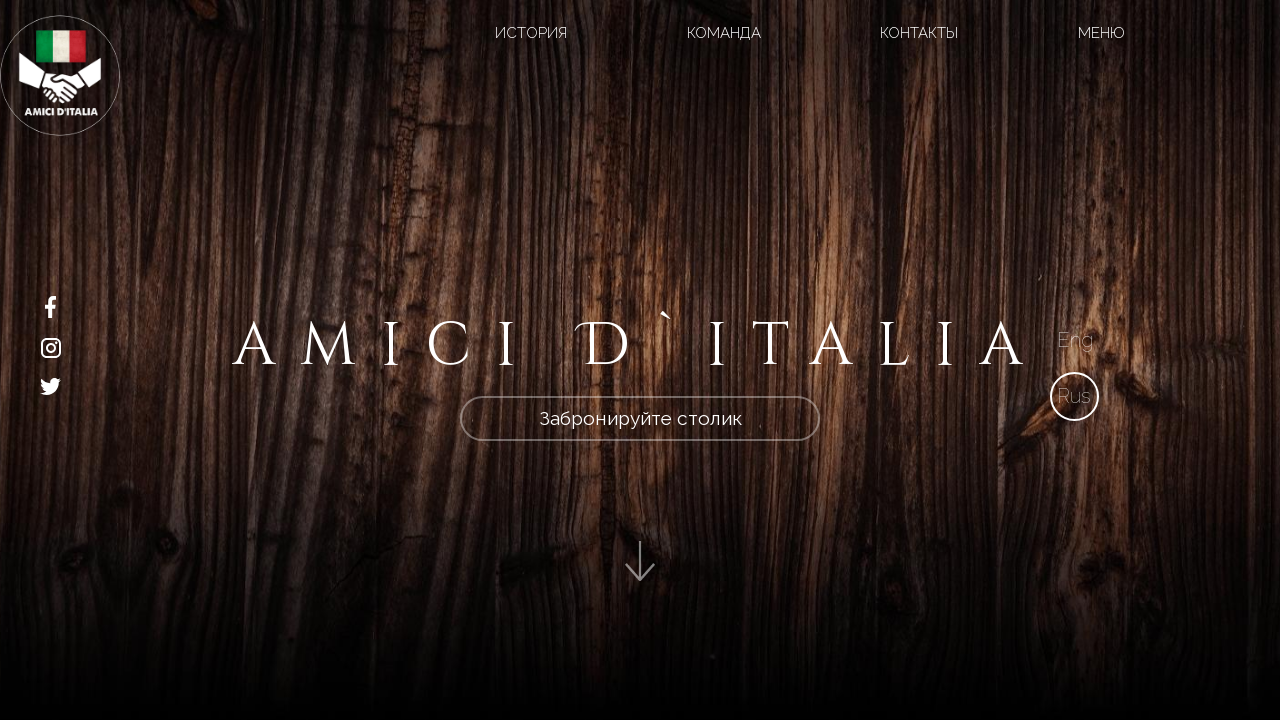

Clicked Team button in the menu at (724, 33) on xpath=//a[@href='#section-4']
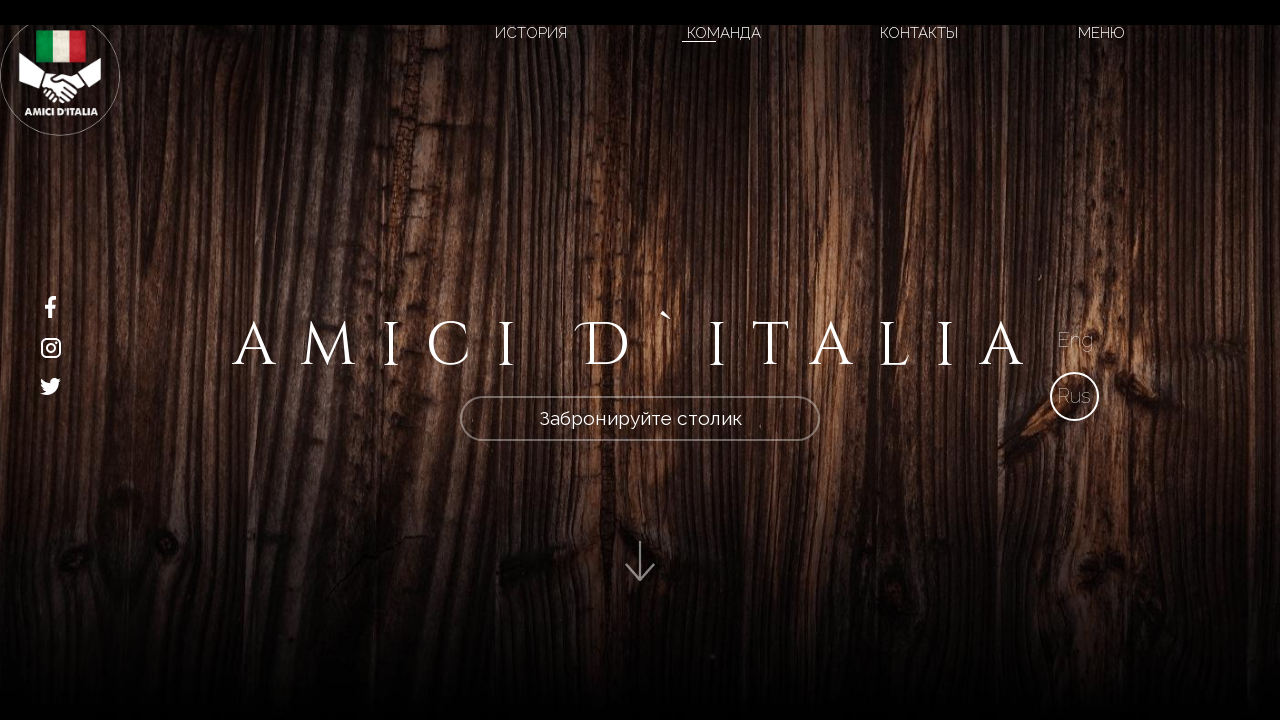

Navigation to Team section completed
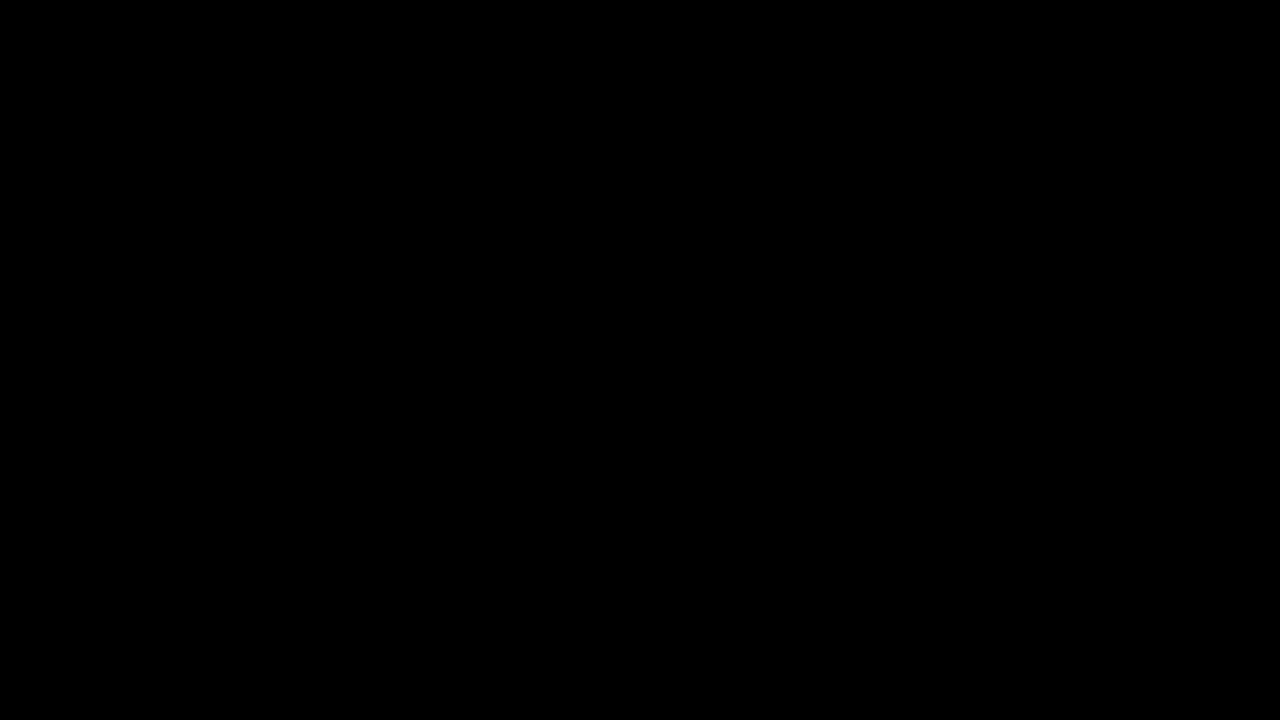

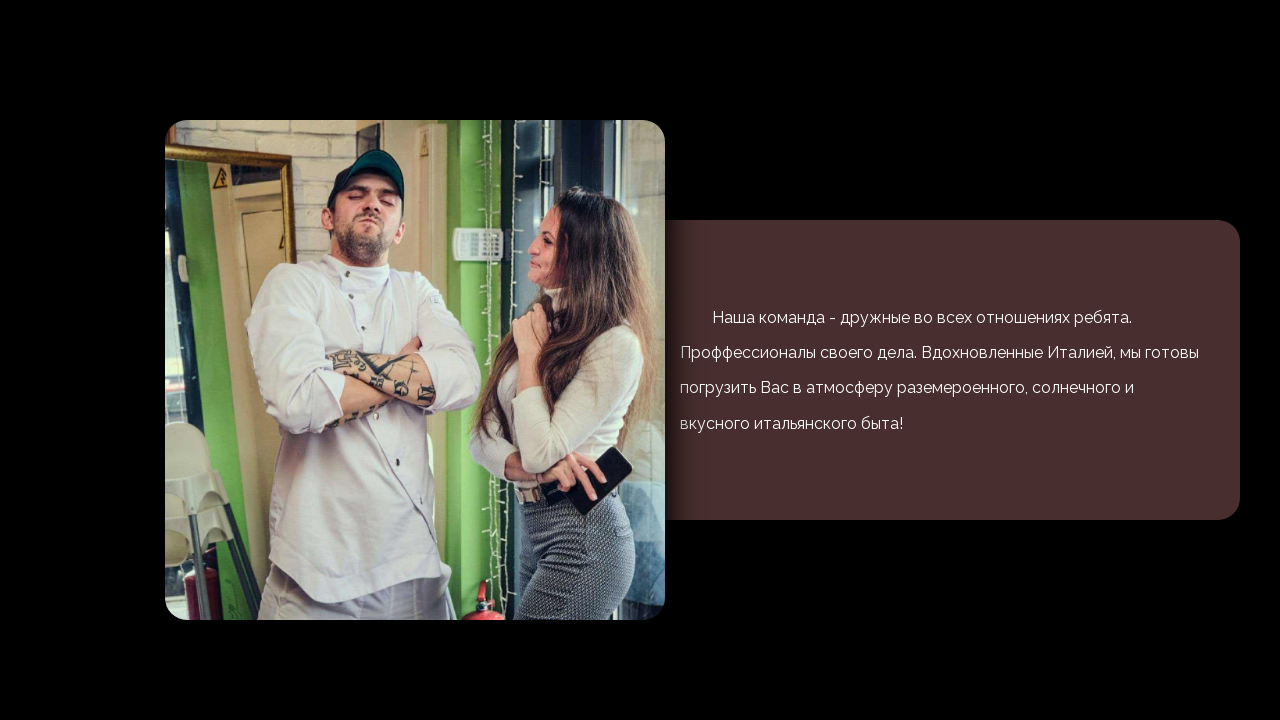